Navigates to WhitePages homepage and verifies the page loads by checking for the page title

Starting URL: https://www.whitepages.com/

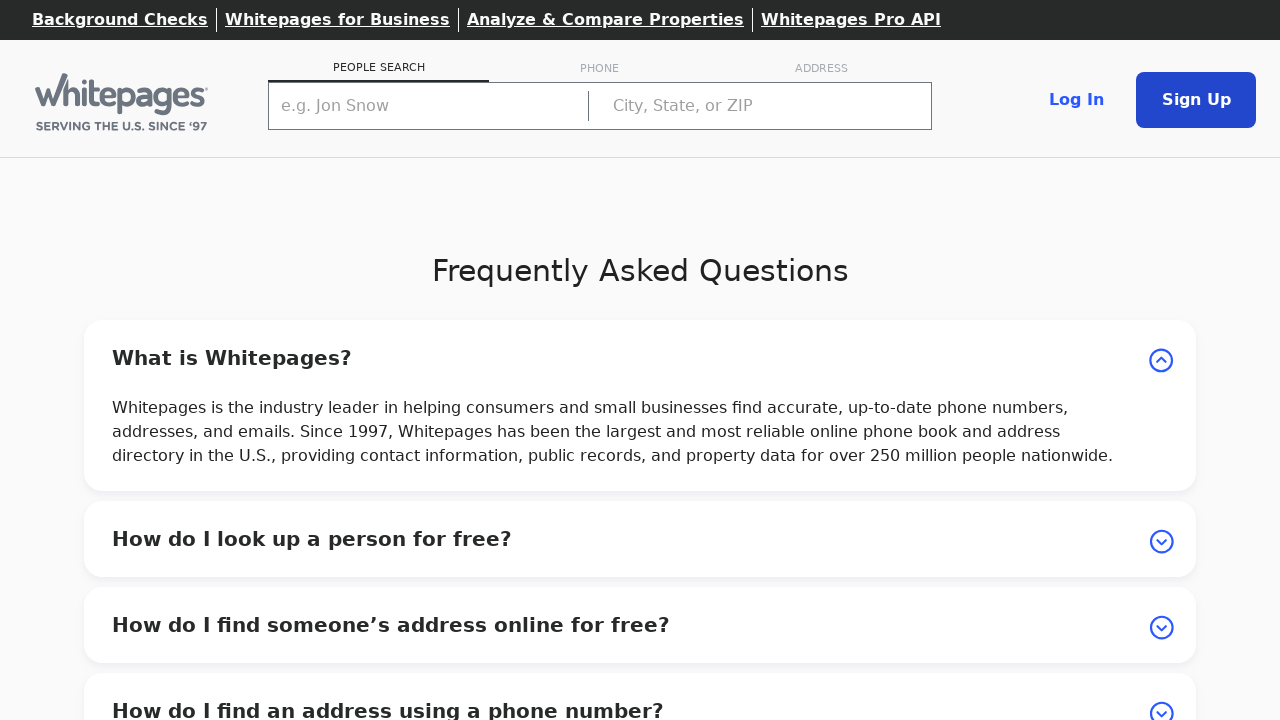

Navigated to WhitePages homepage
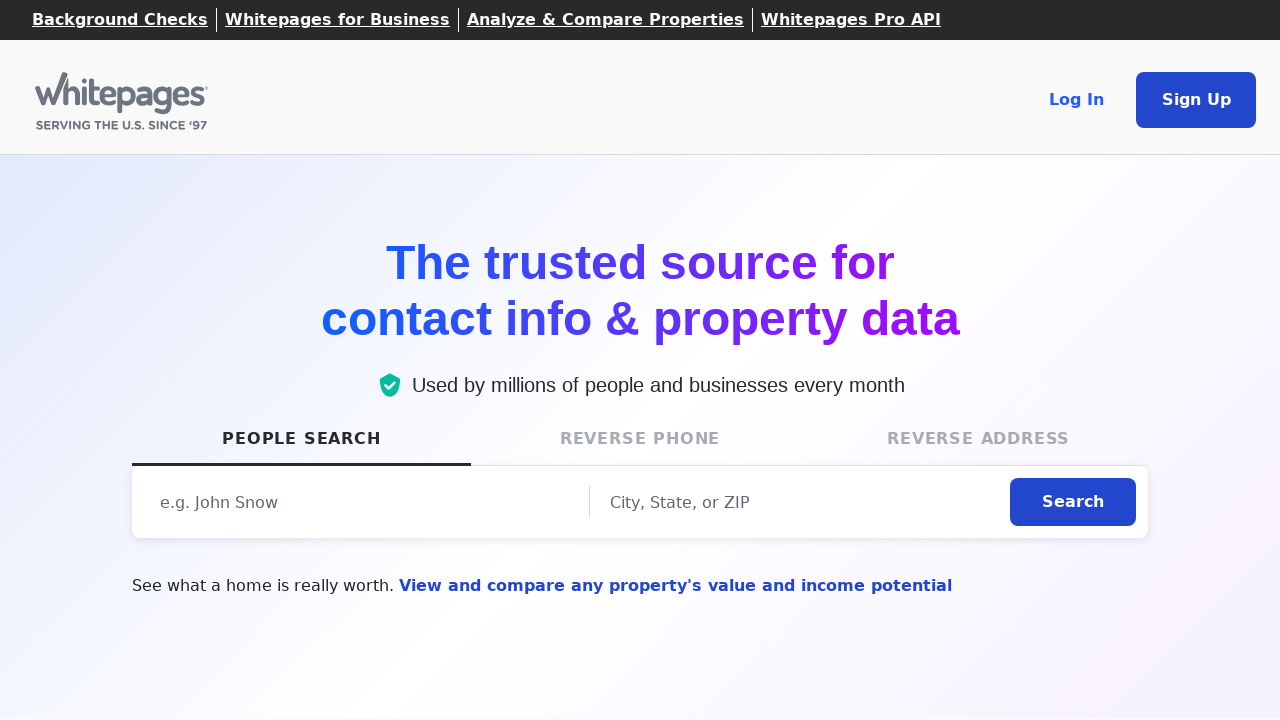

Page DOM content loaded
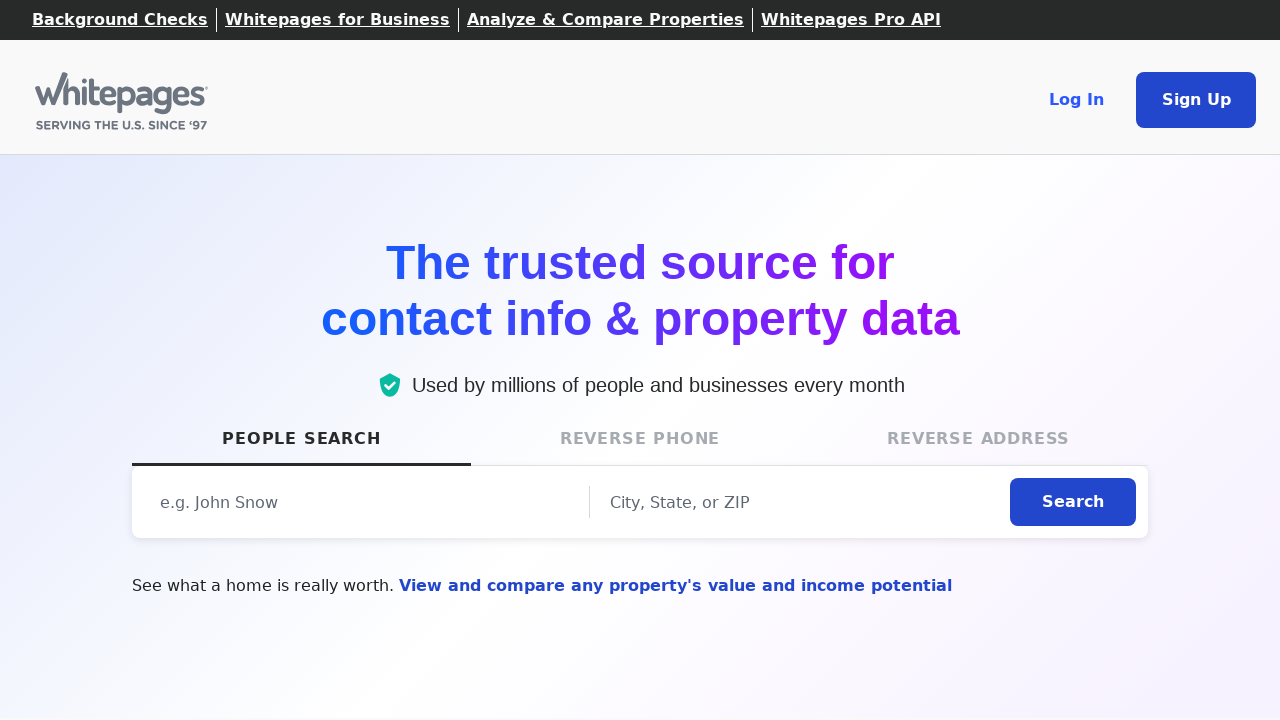

Verified page title is not empty
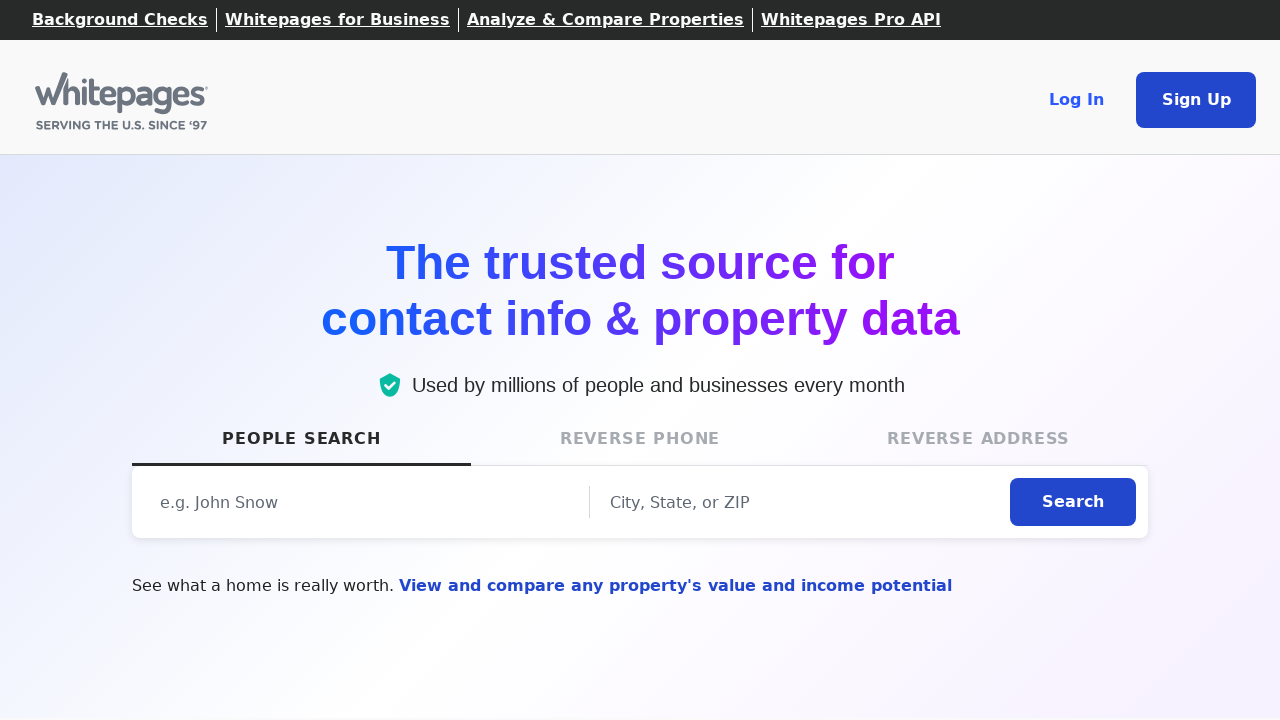

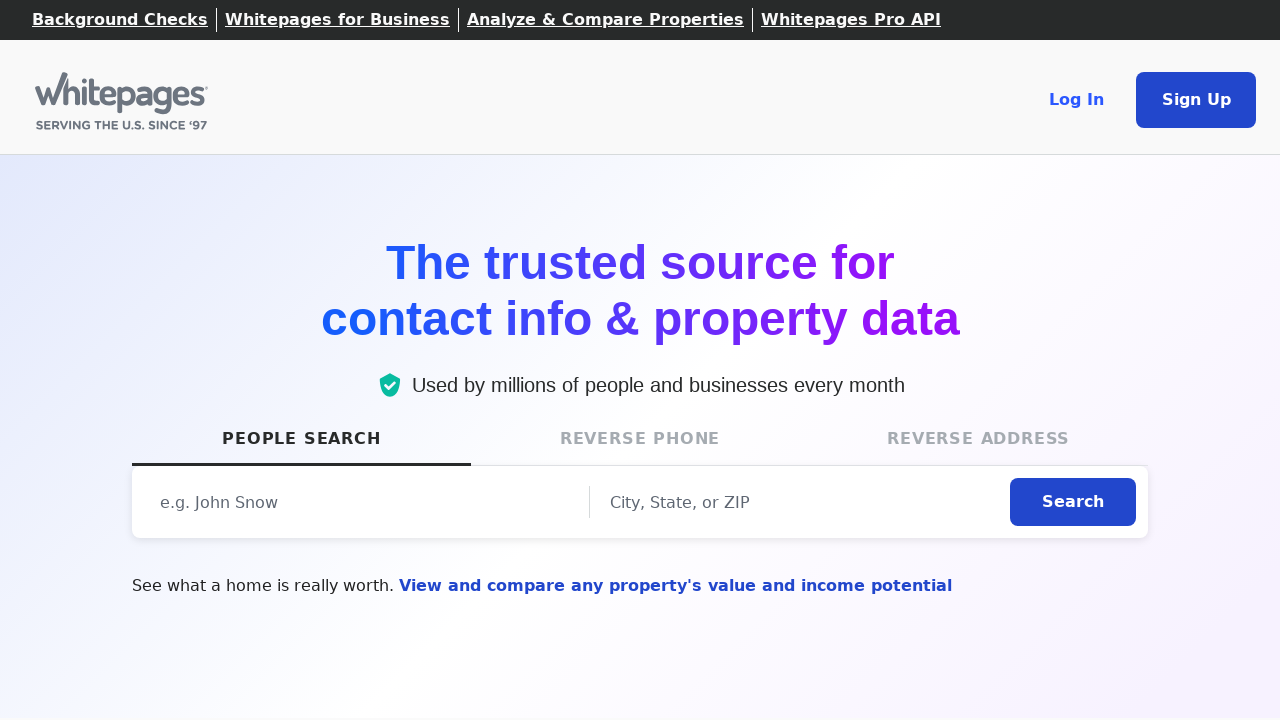